Tests the RedBus search functionality by filling in the source city (Chennai) and destination city (Ramnad) fields for bus route search.

Starting URL: https://www.redbus.com/

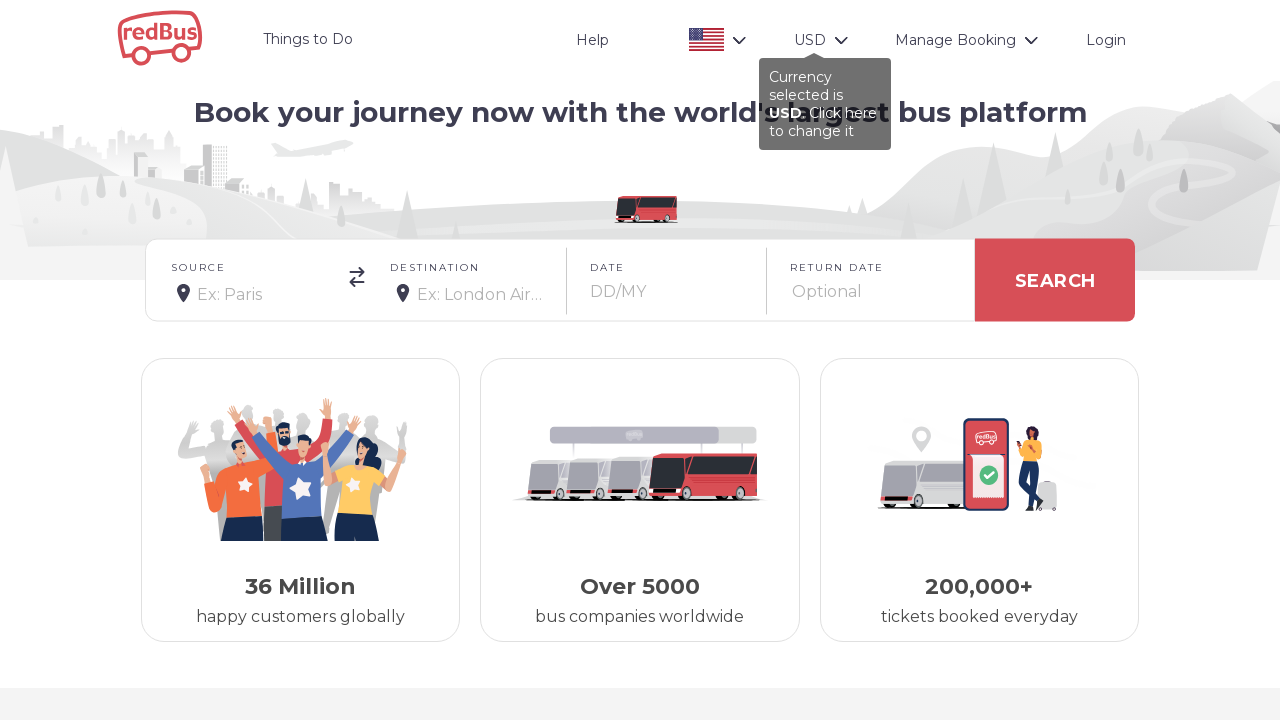

Filled source city field with 'Chennai' on #src
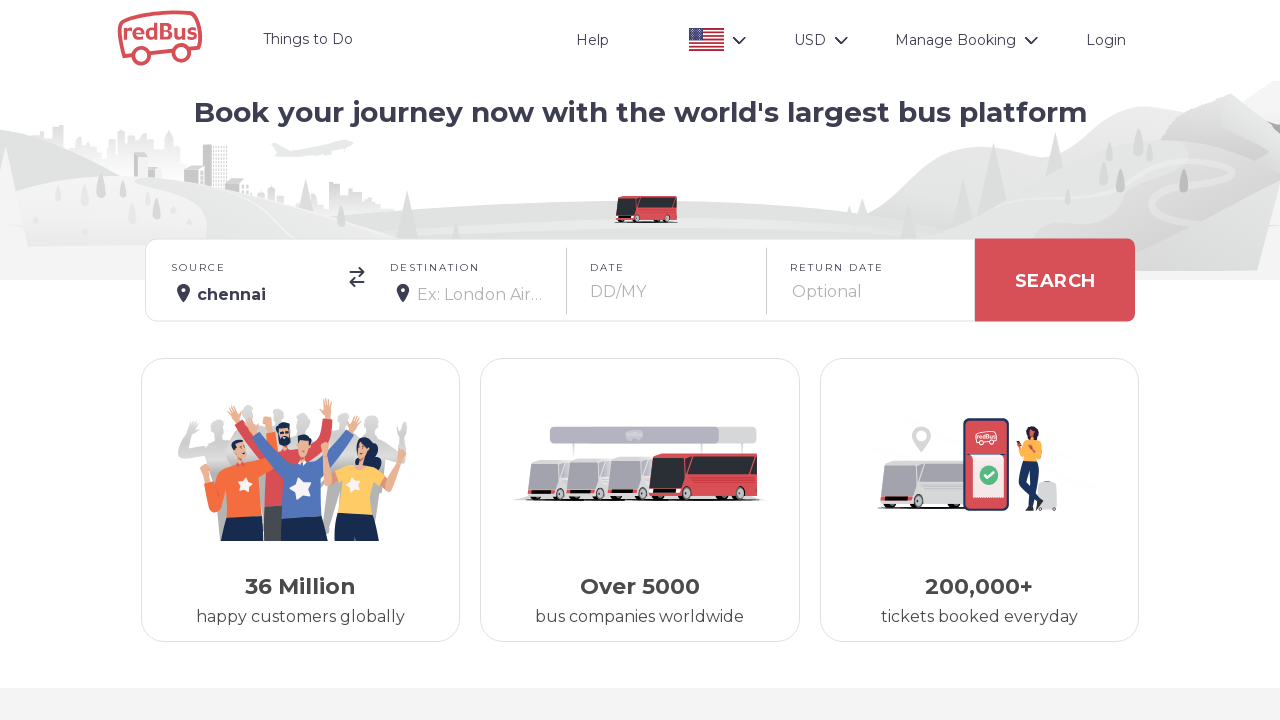

Filled destination city field with 'Ramnad' on #dest
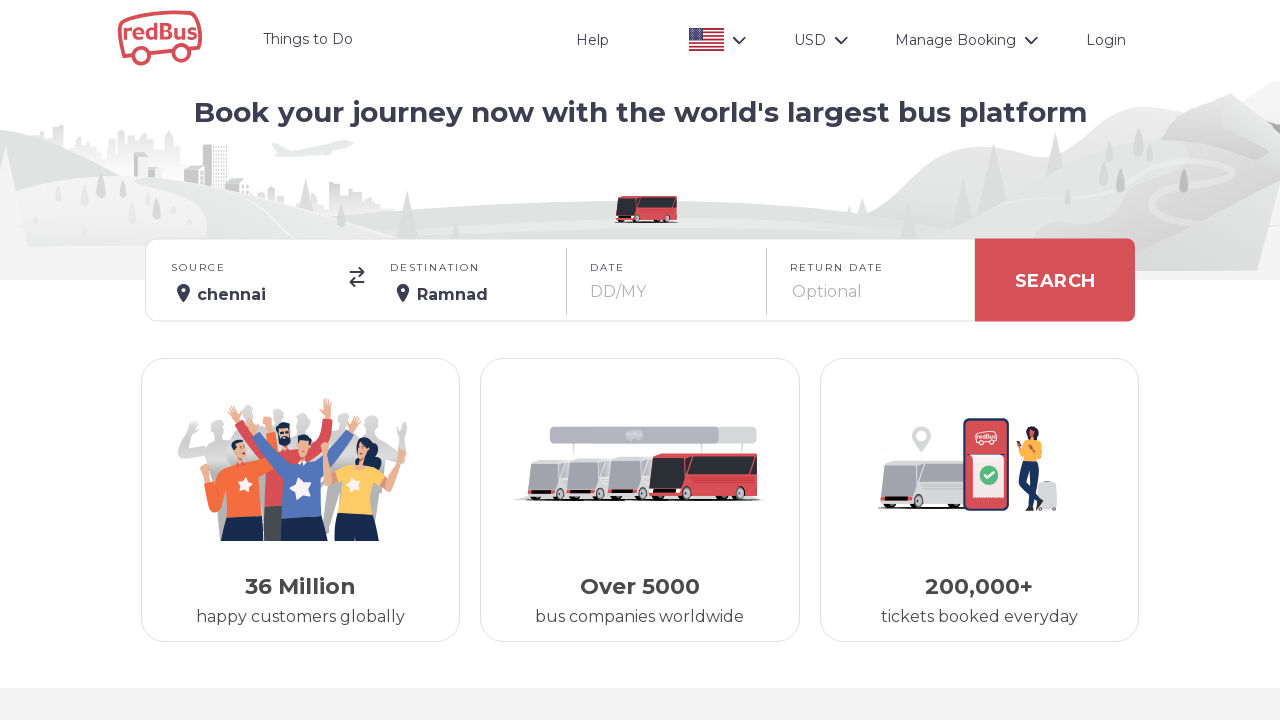

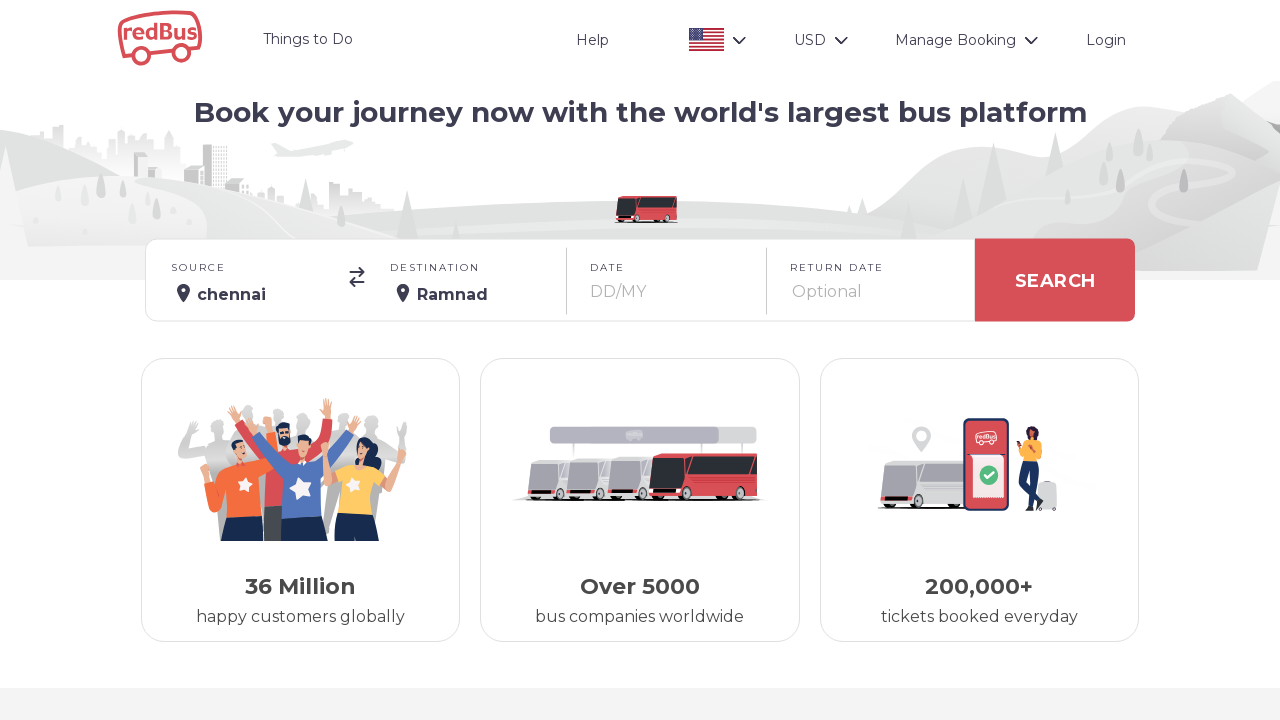